Tests element visibility toggling by verifying a textbox is visible, clicking to hide it, and confirming it becomes hidden.

Starting URL: https://rahulshettyacademy.com/AutomationPractice/

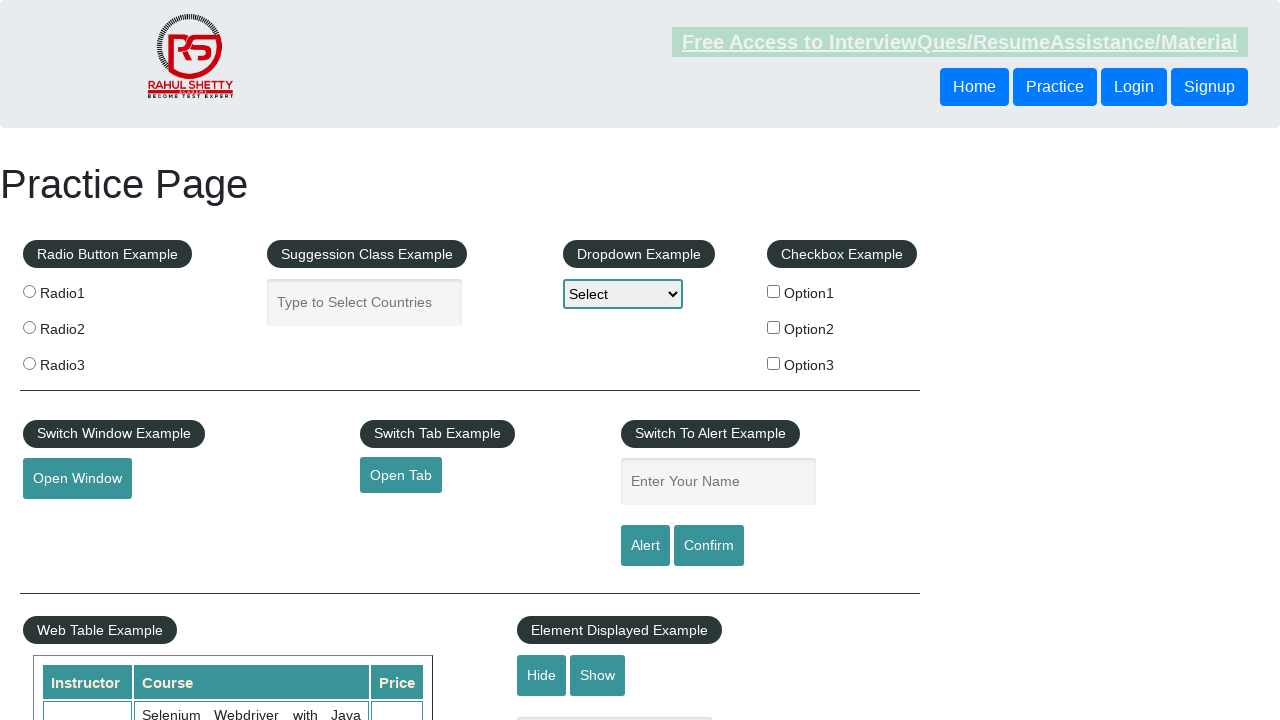

Verified textbox is initially visible
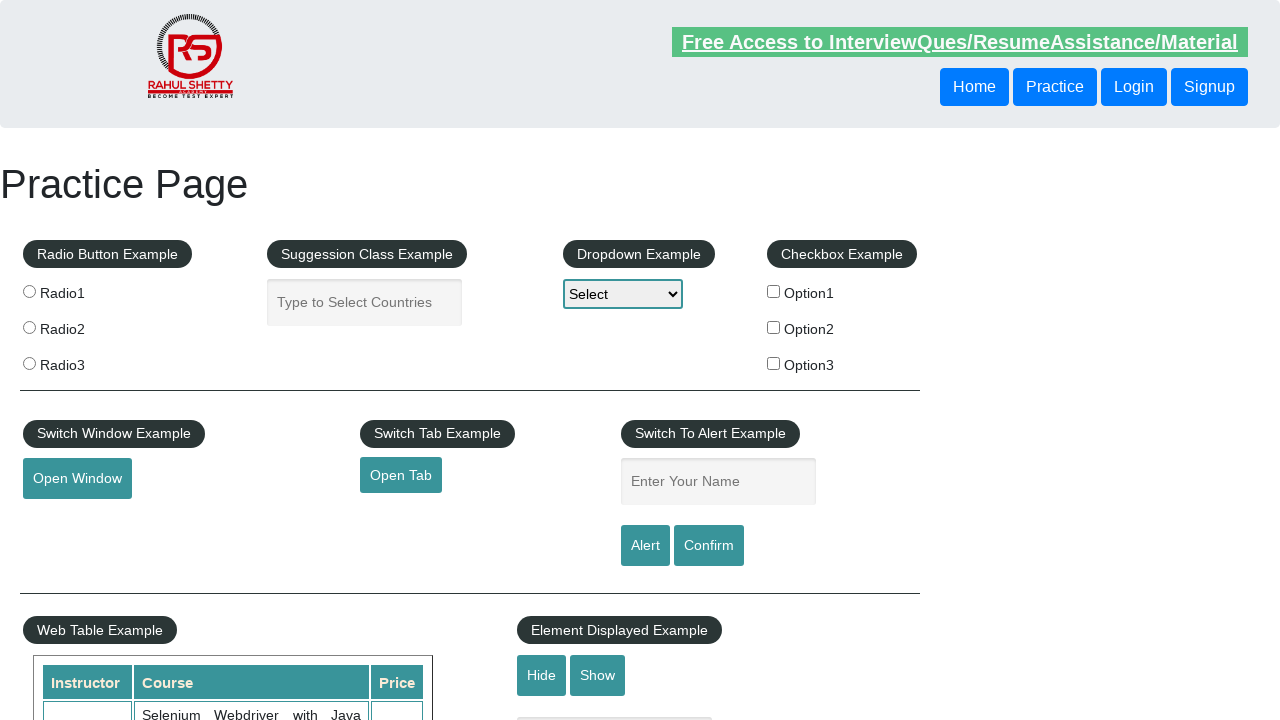

Clicked hide button to hide the textbox at (542, 675) on #hide-textbox
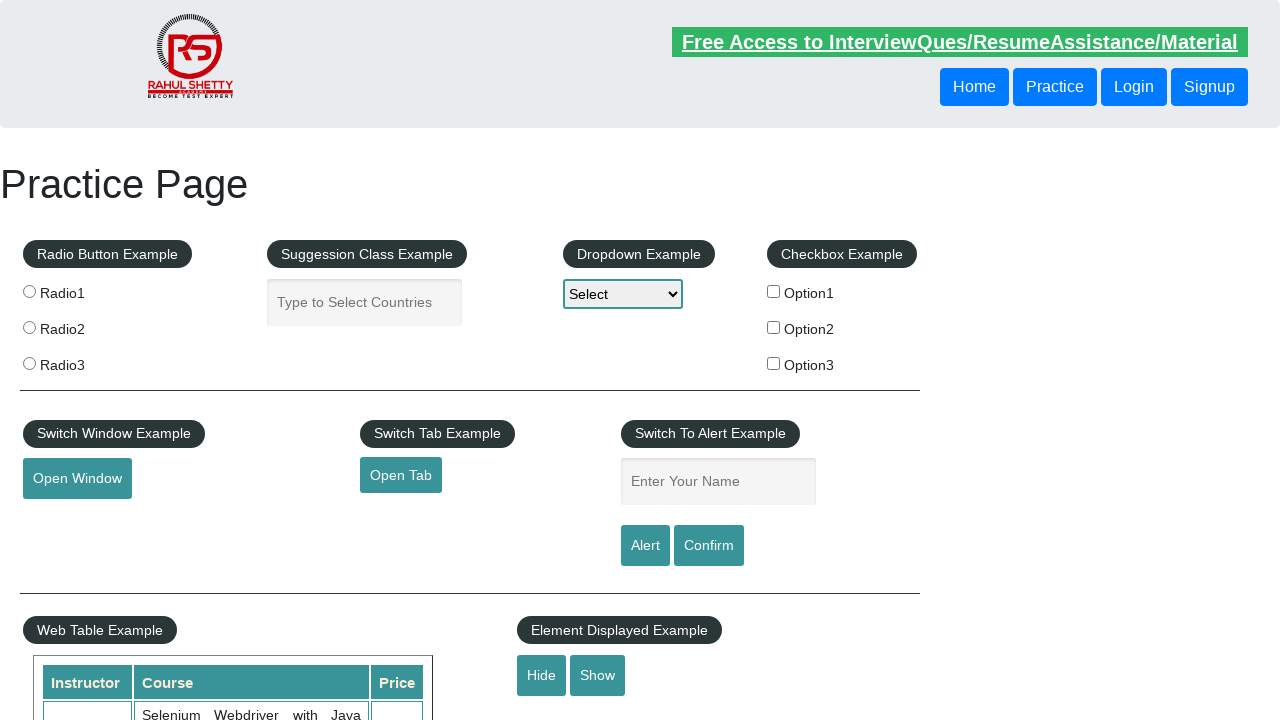

Verified textbox is now hidden
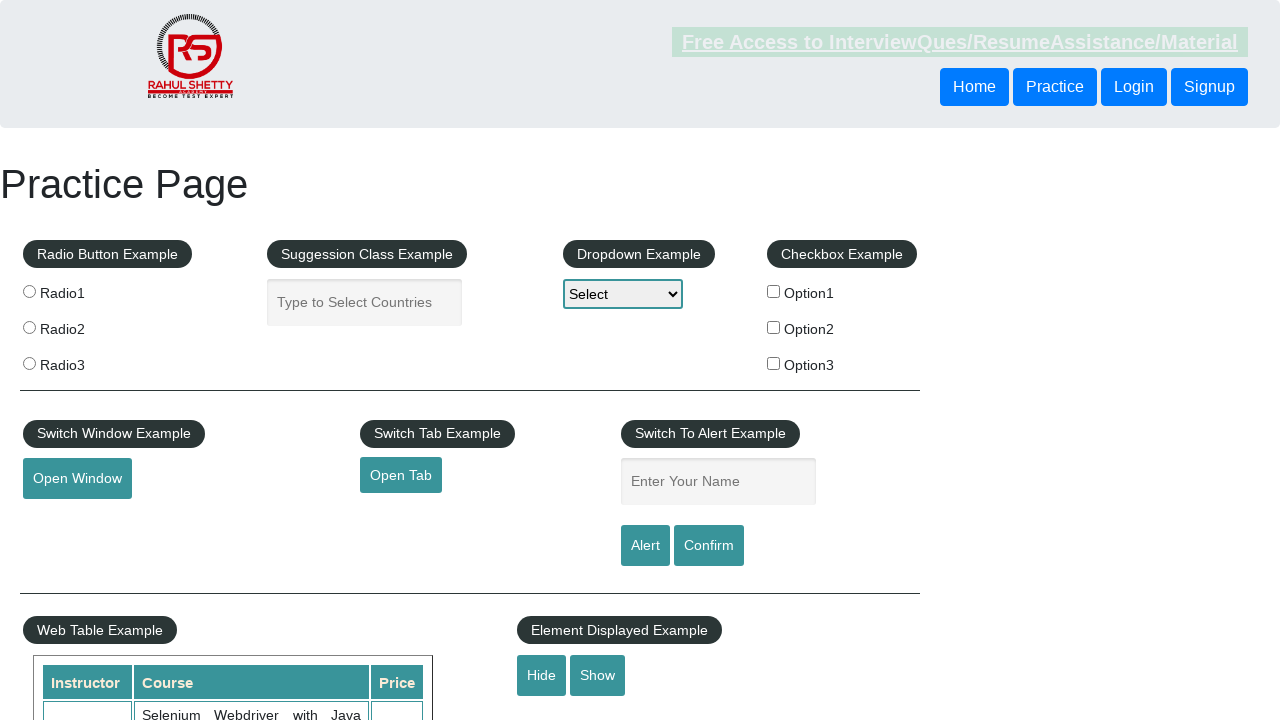

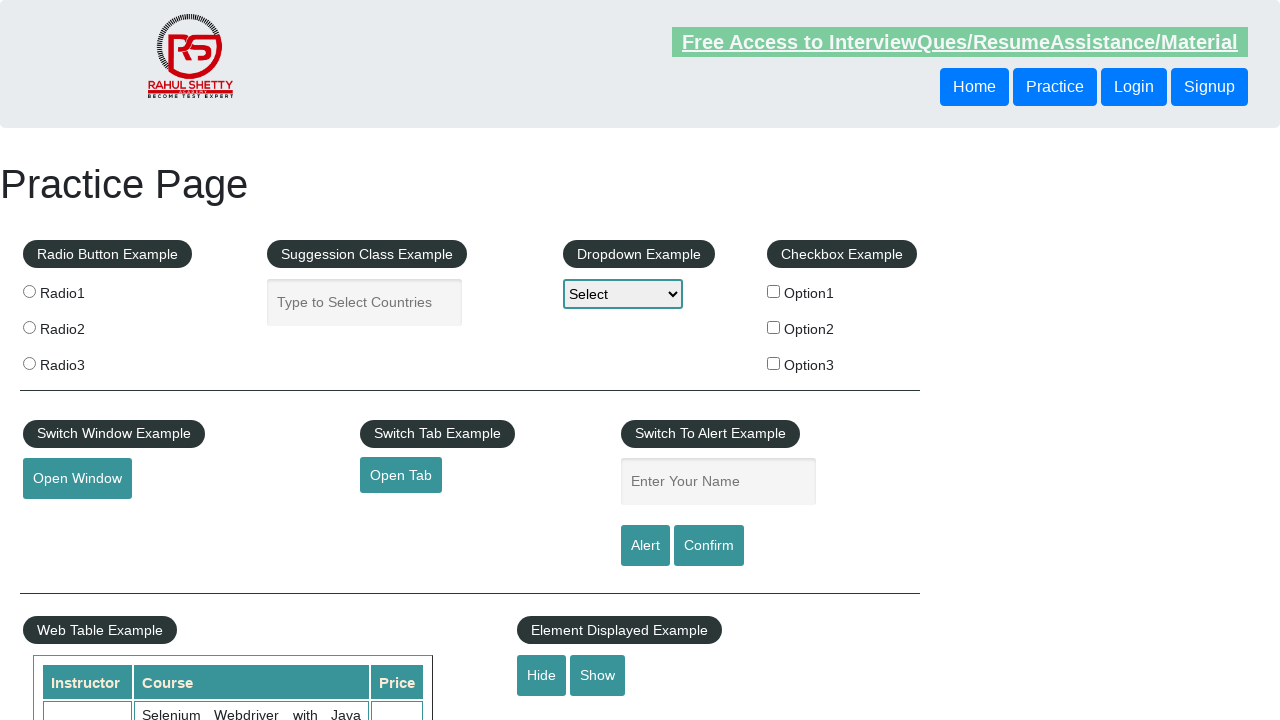